Tests wait functionality by clicking a button and waiting for an element to appear on the page. The test demonstrates fluent wait patterns for handling dynamically loaded content.

Starting URL: https://testeroprogramowania.github.io/selenium/wait2.html

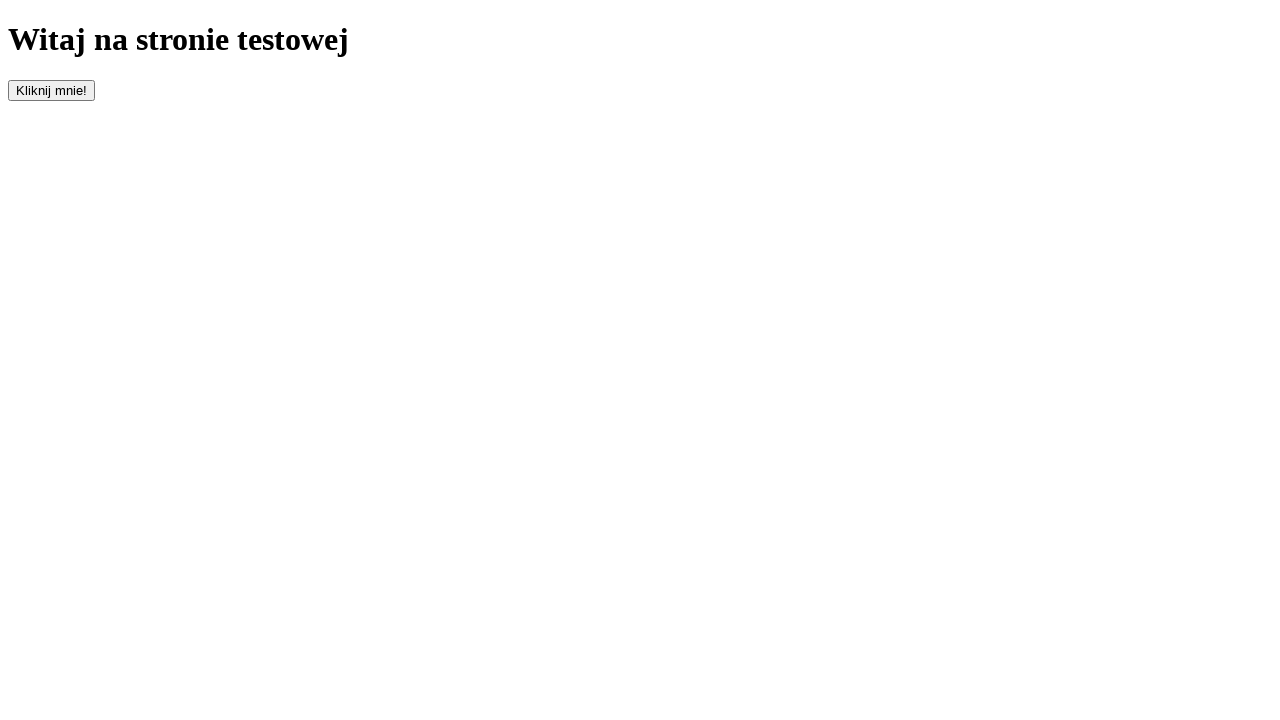

Clicked the button to trigger dynamic content loading at (52, 90) on #clickOnMe
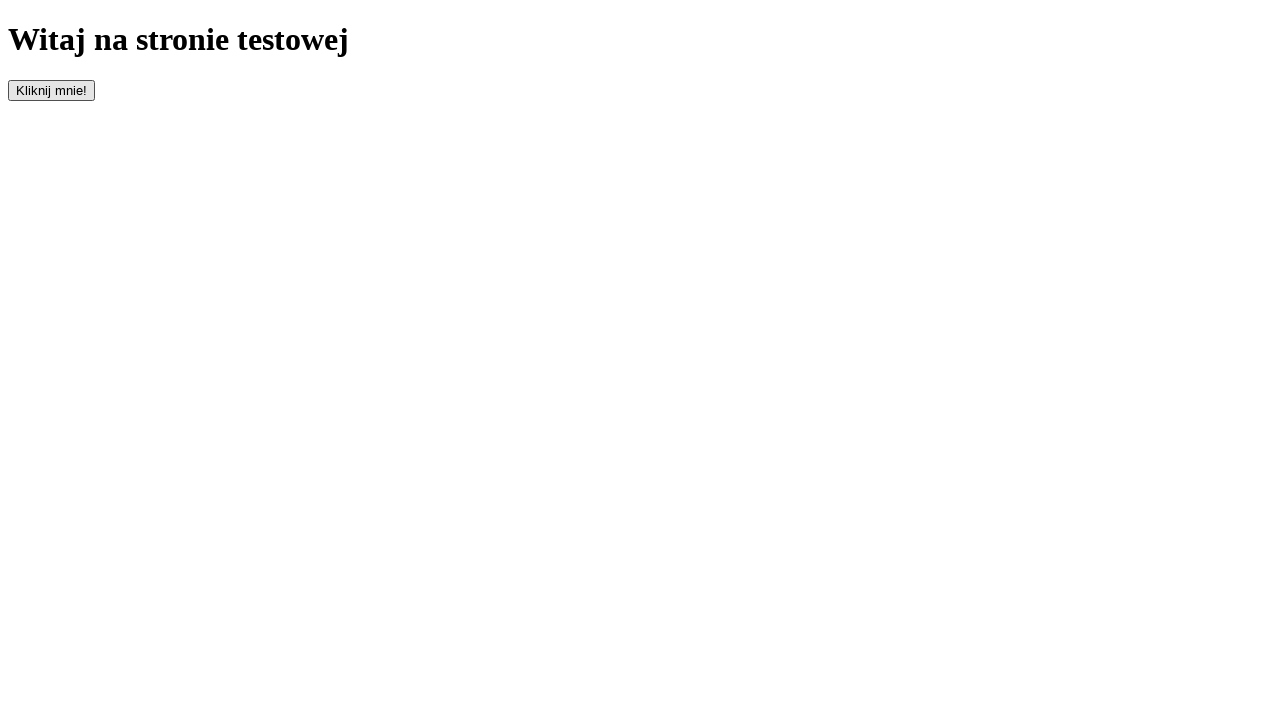

Waited for paragraph element to appear on the page
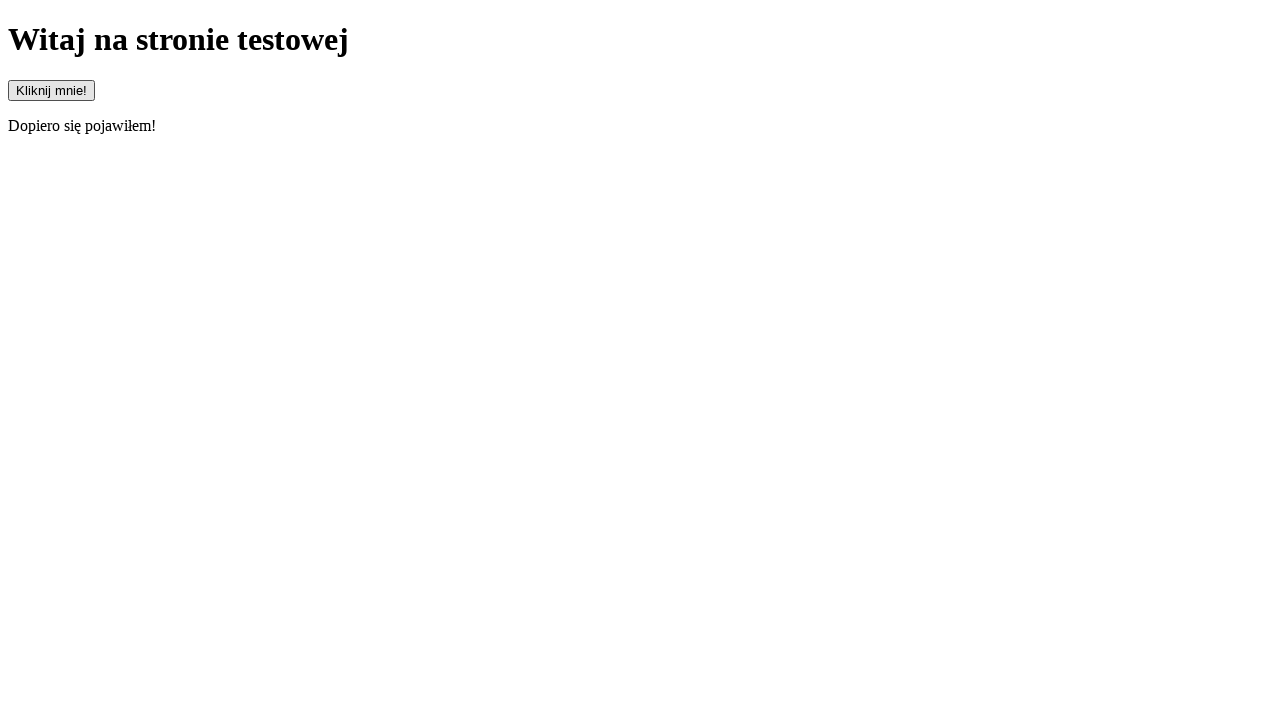

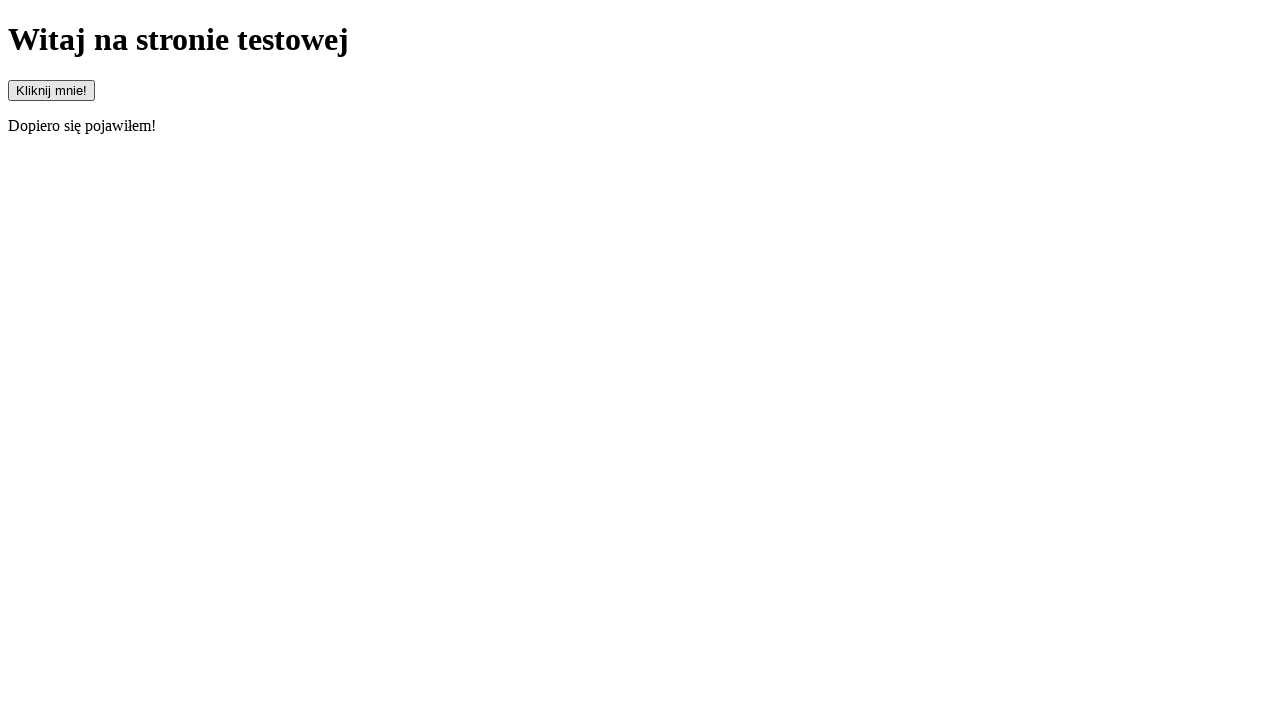